Tests multi-select dropdown functionality by selecting and deselecting multiple options using different methods

Starting URL: https://omayo.blogspot.com/

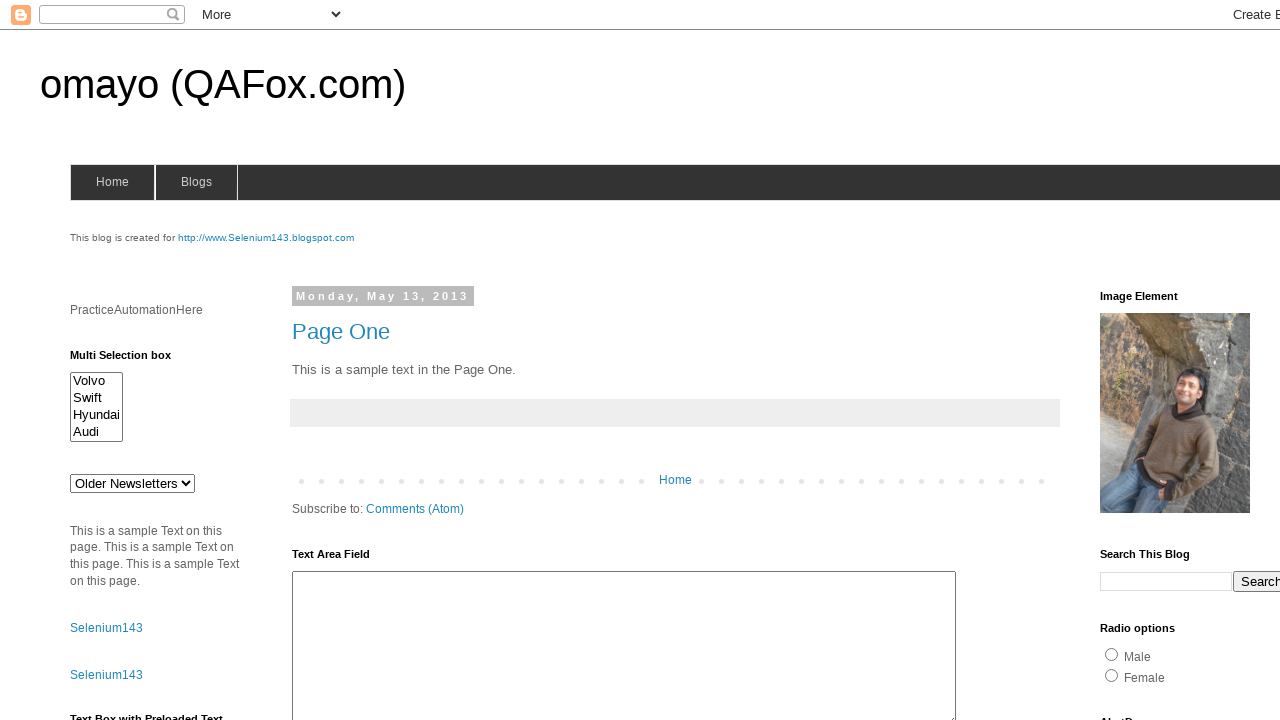

Located multi-select dropdown element with id 'multiselect1'
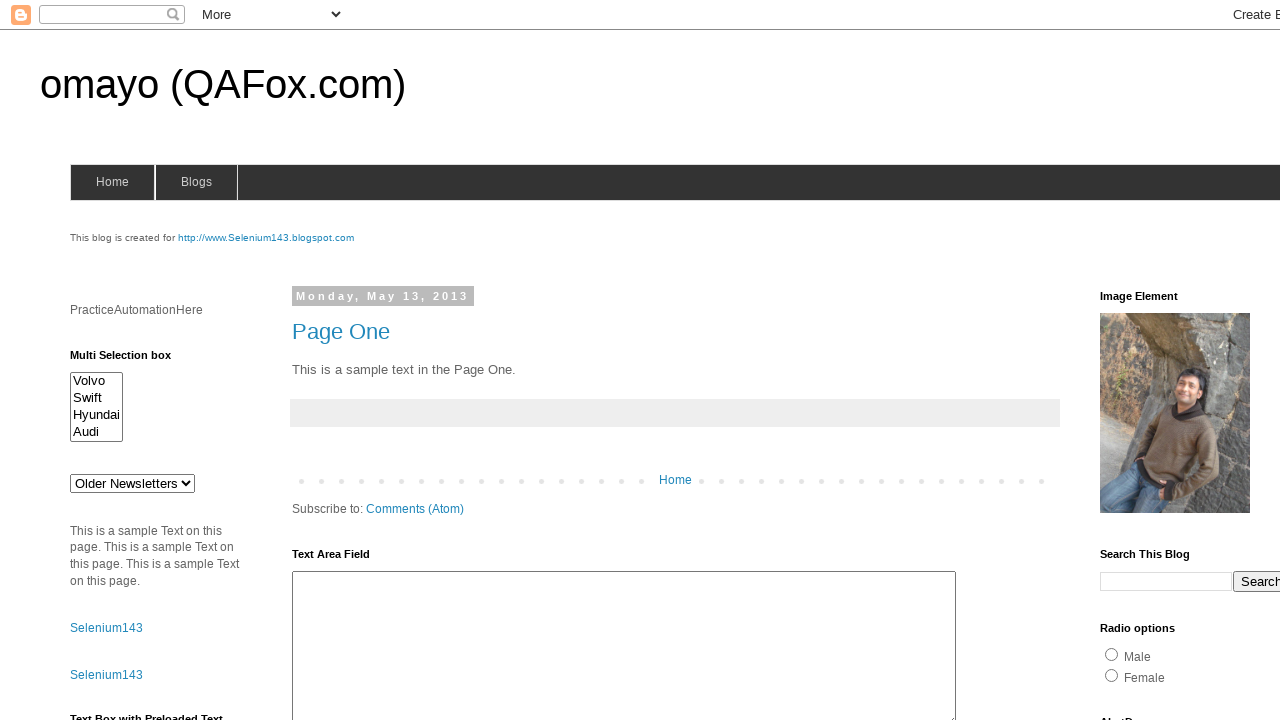

Selected 4th option (index 3) in multi-select dropdown on #multiselect1
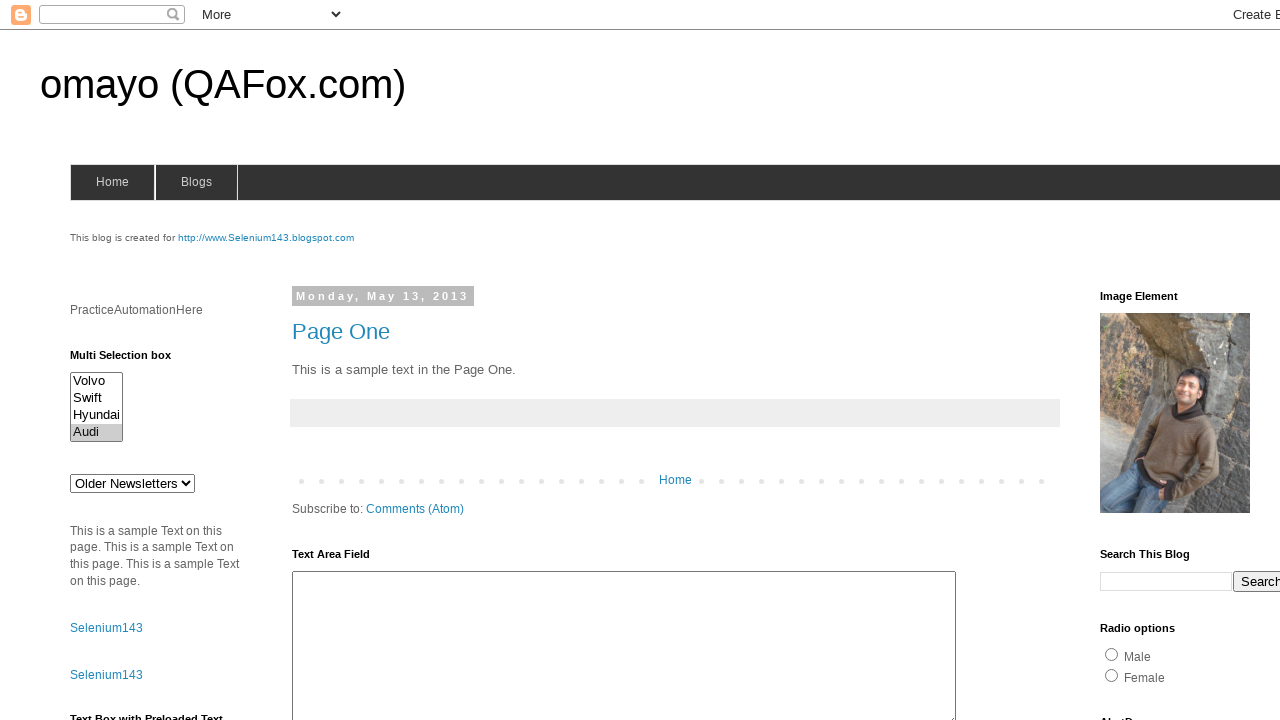

Selected option with value 'Hyundaix' in multi-select dropdown on #multiselect1
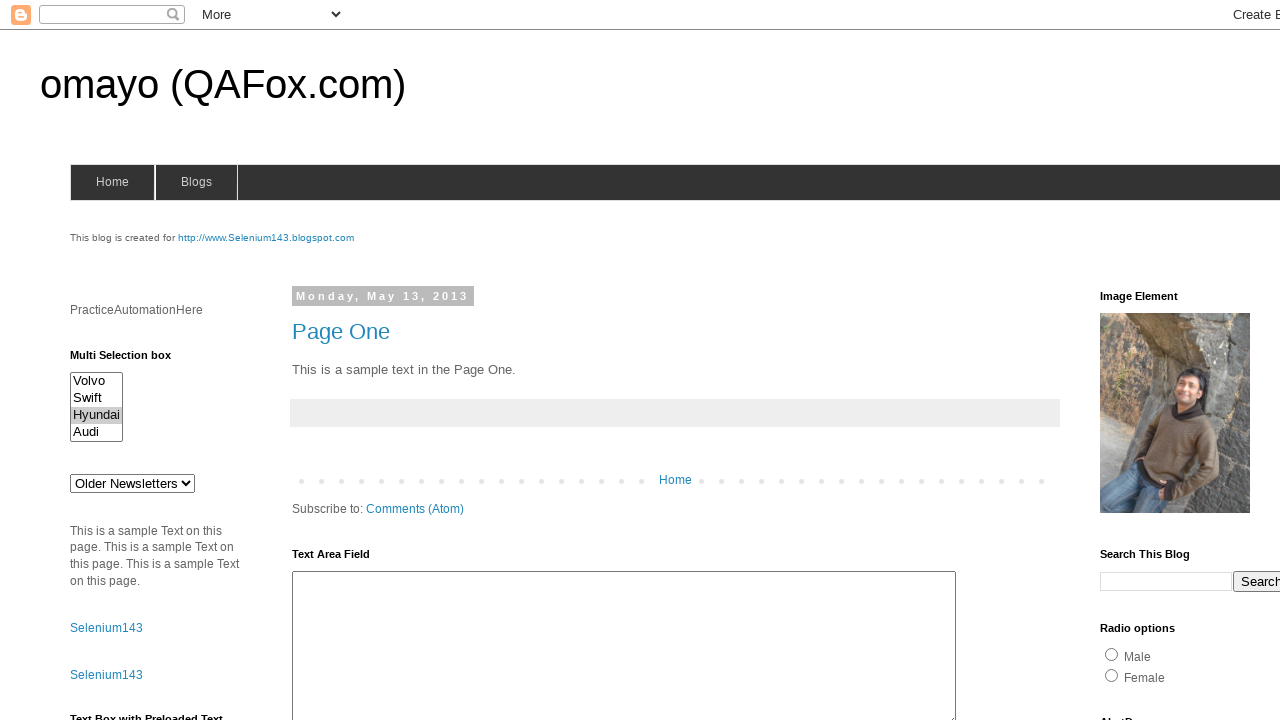

Selected option with visible text 'Swift' in multi-select dropdown on #multiselect1
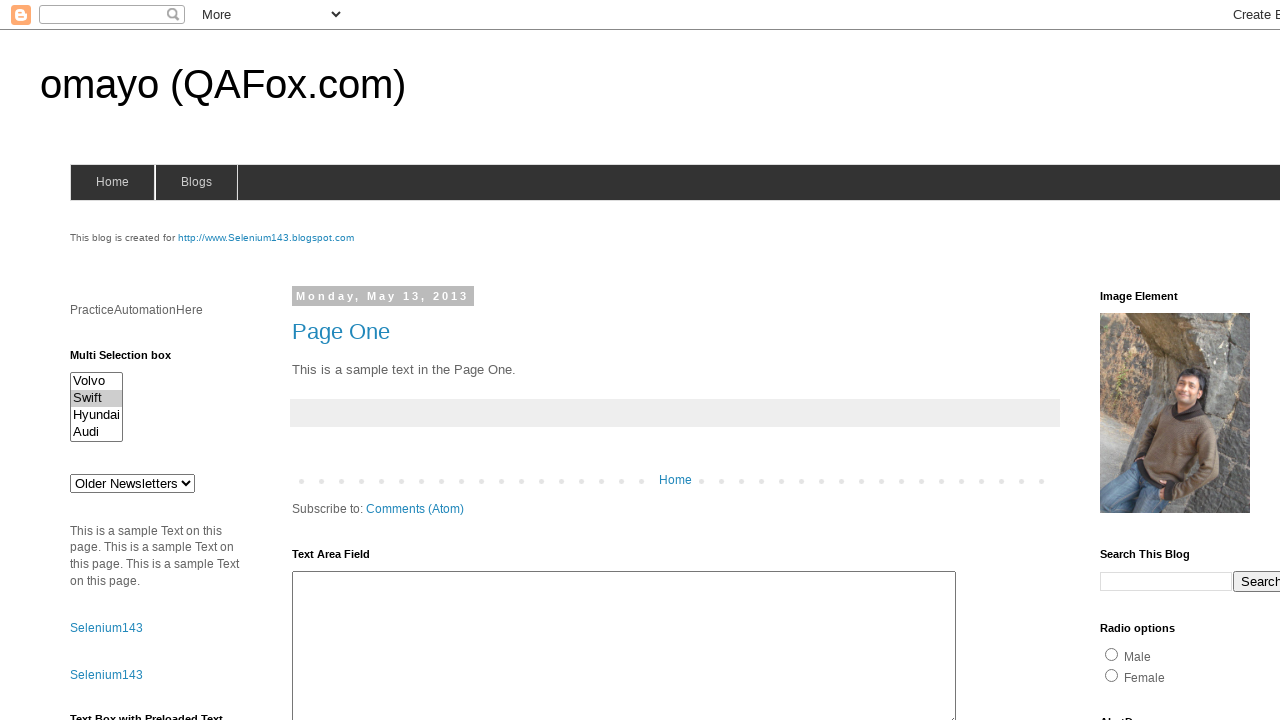

Retrieved all currently selected options from multi-select dropdown
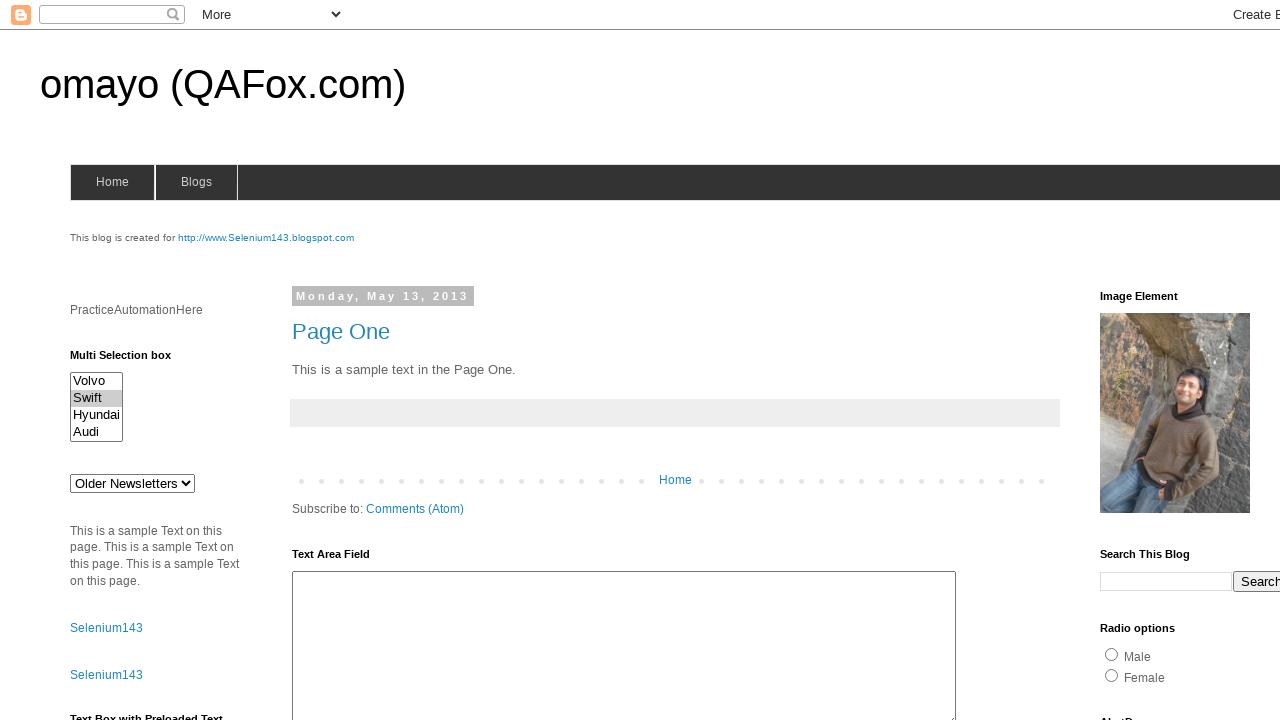

Deselected 4th option (index 3) in multi-select dropdown
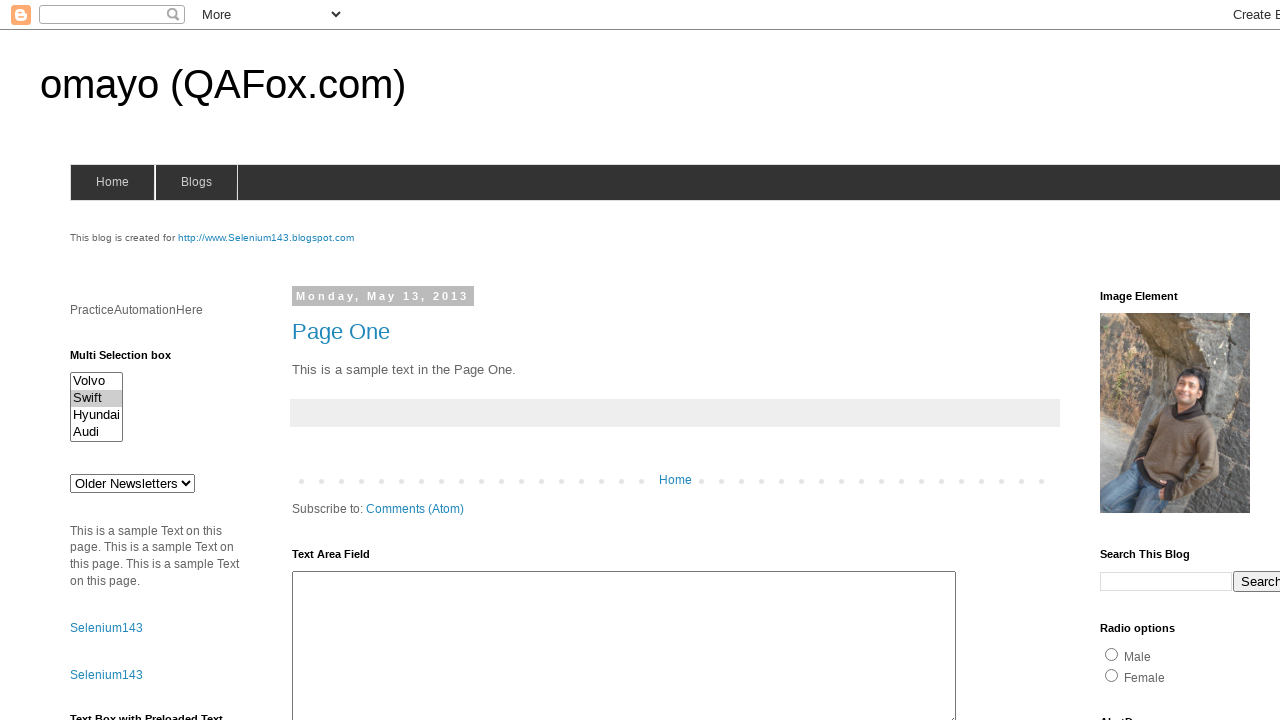

Deselected option with value 'Hyundaix' in multi-select dropdown
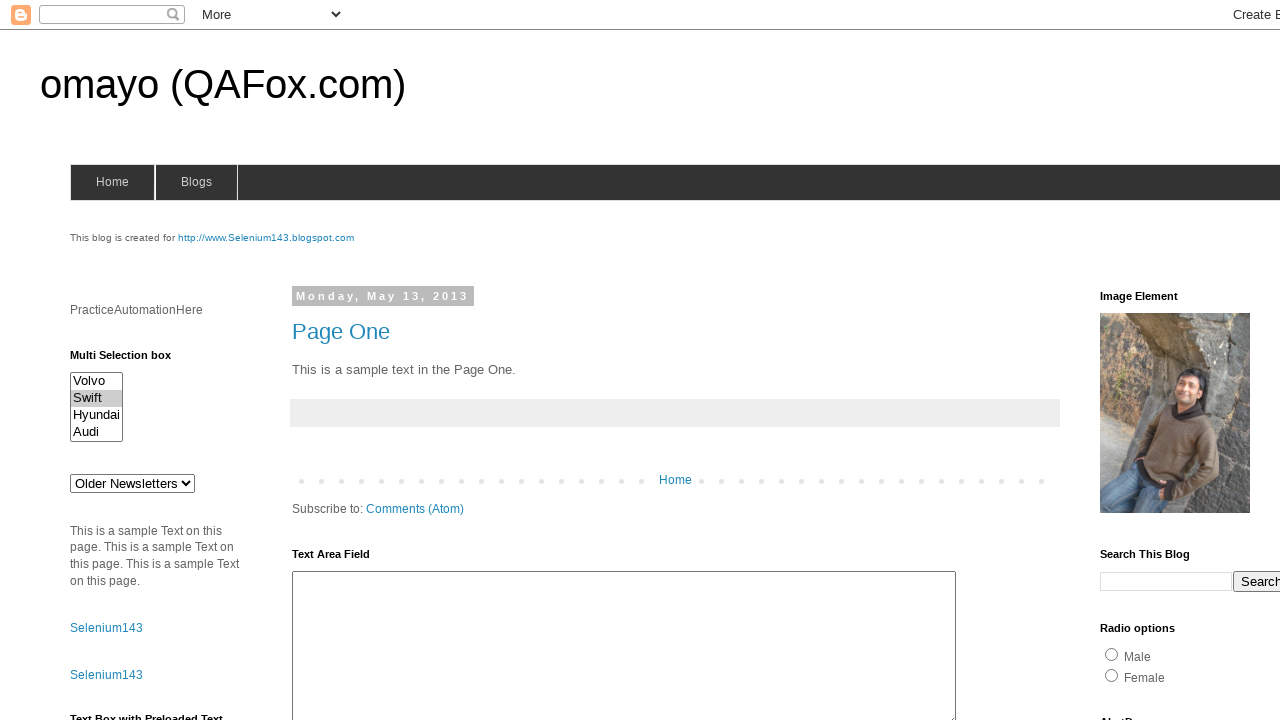

Deselected option with visible text 'Swift' in multi-select dropdown
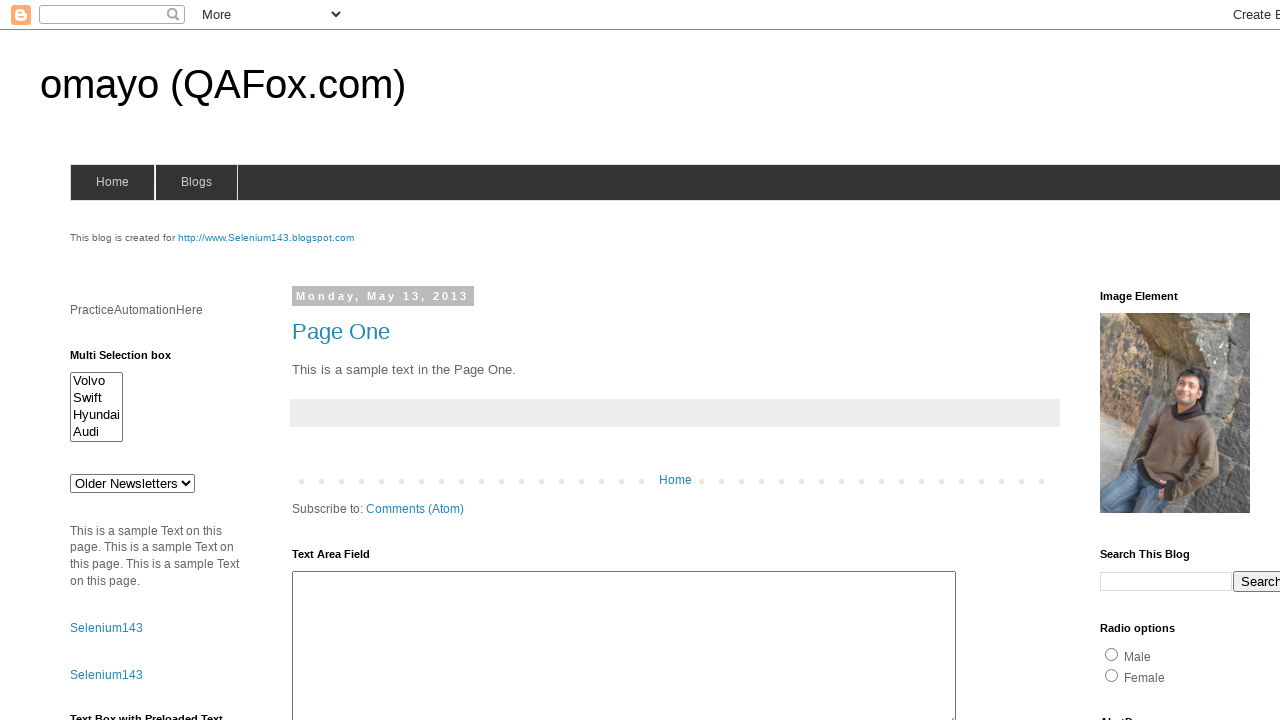

Deselected all options in multi-select dropdown
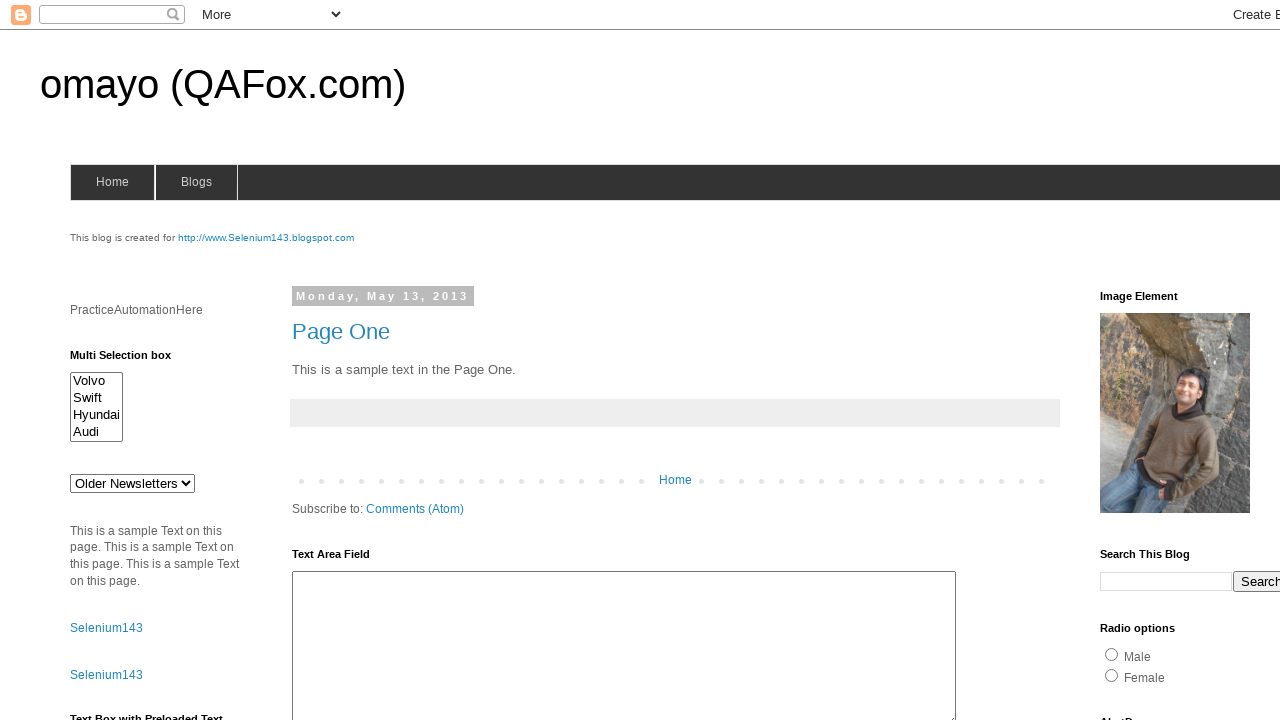

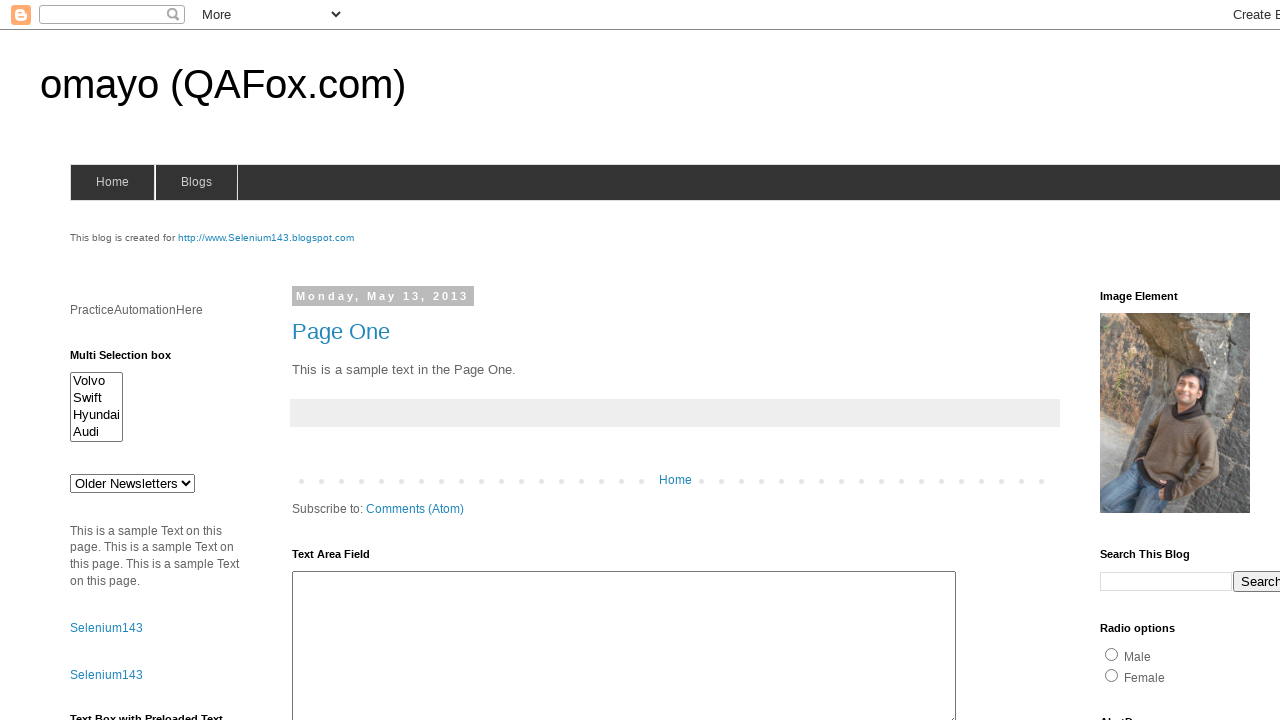